Verifies that the password label displays "Password"

Starting URL: https://javabykiran.com/selenium/login.html

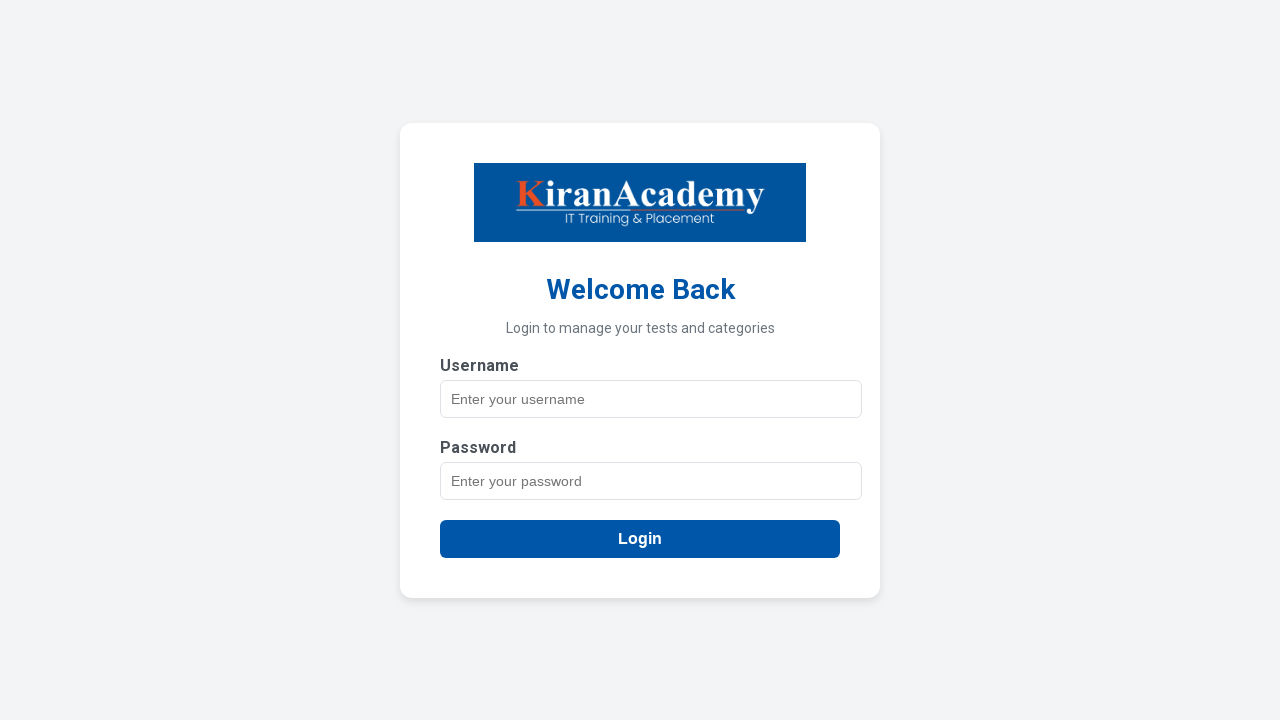

Navigated to login page
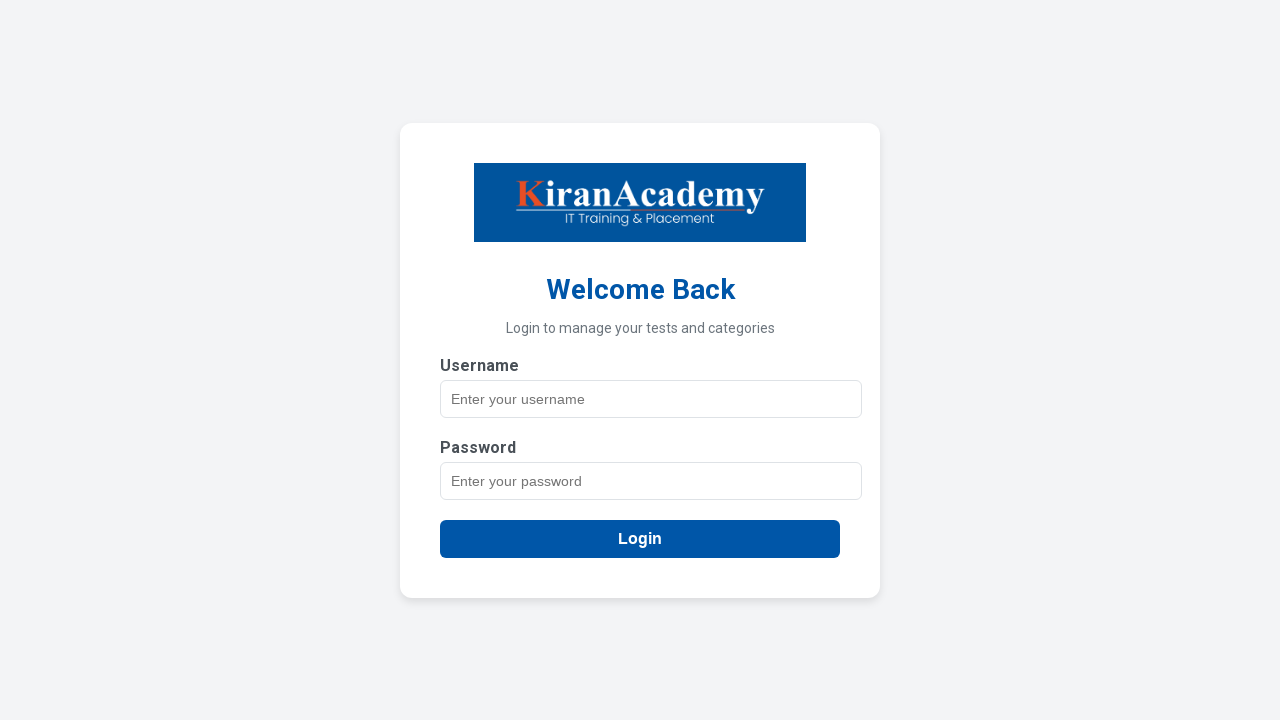

Retrieved password label text
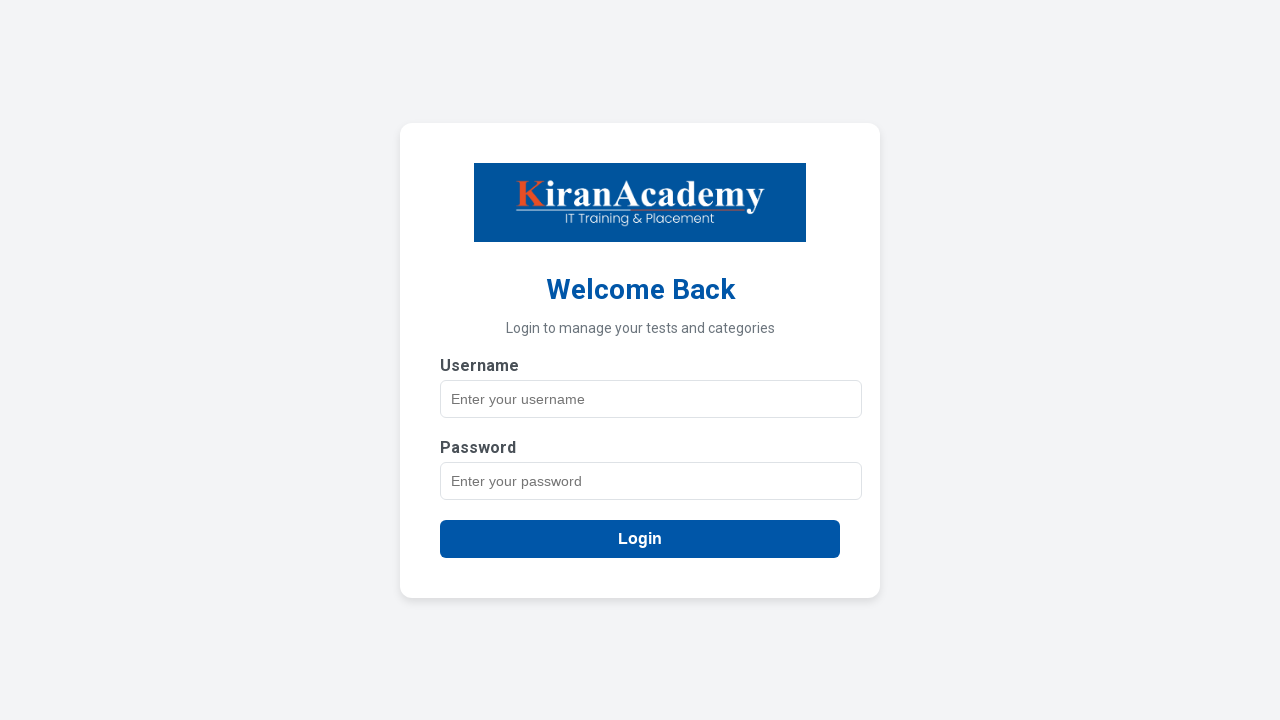

Verified that password label displays 'Password'
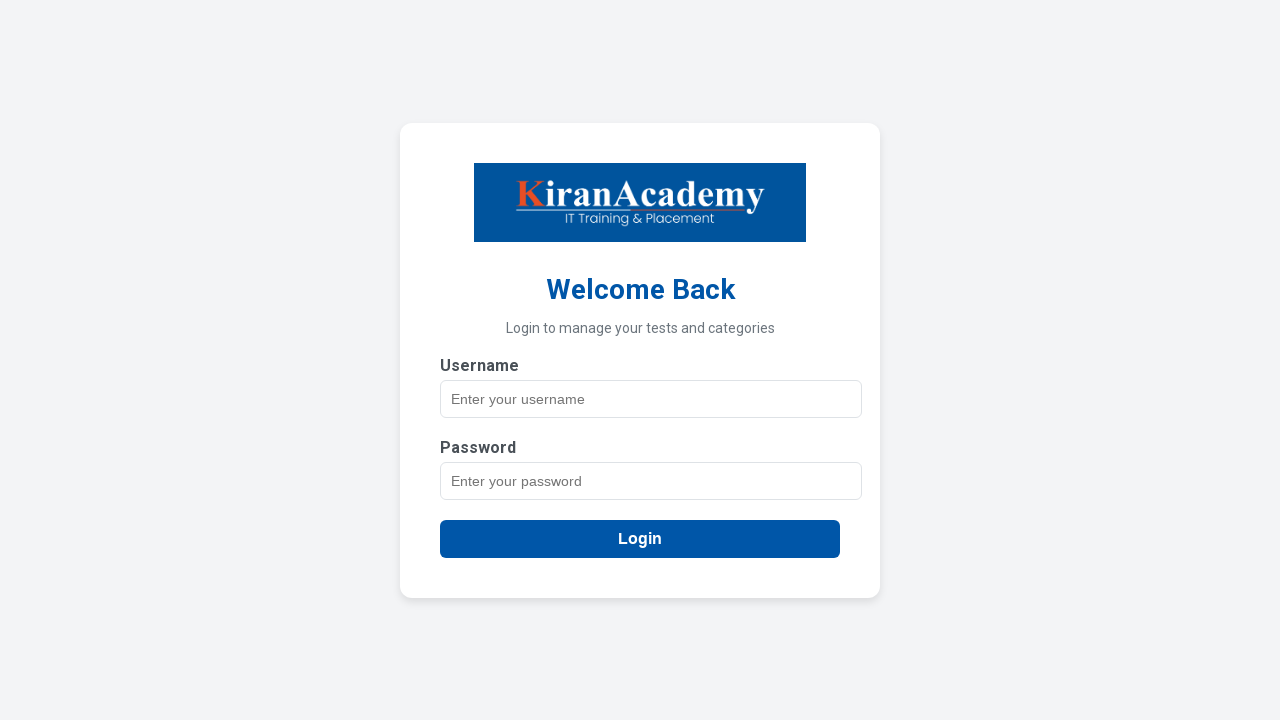

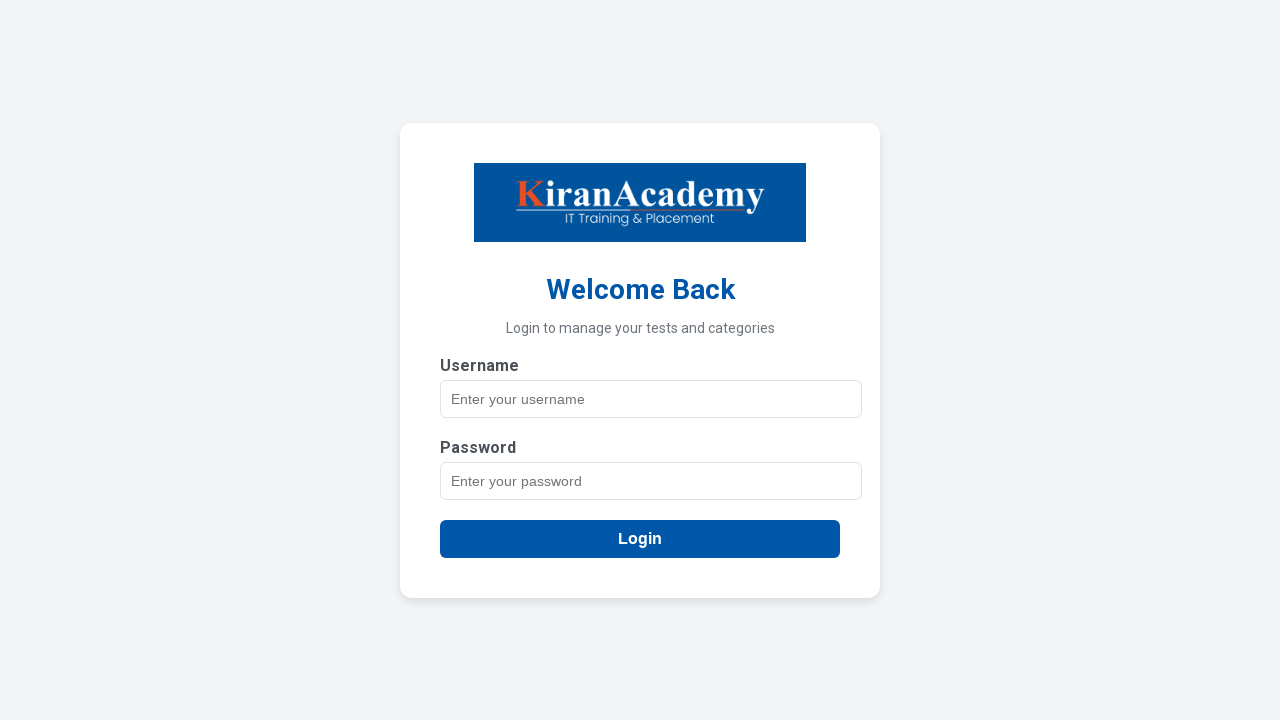